Tests a user registration form by filling in name, surname, email, and age fields, then submitting the form by clicking the print/submit button.

Starting URL: https://web-actividad-4.netlify.app/

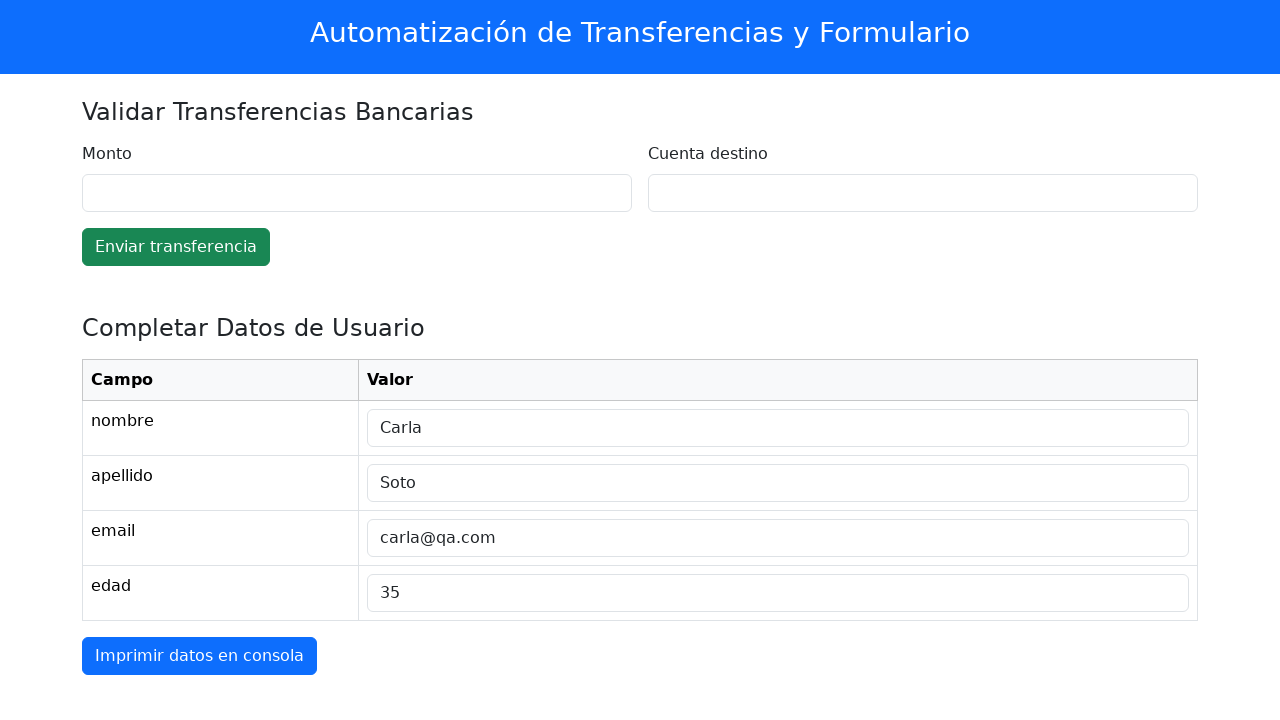

Name input field is ready
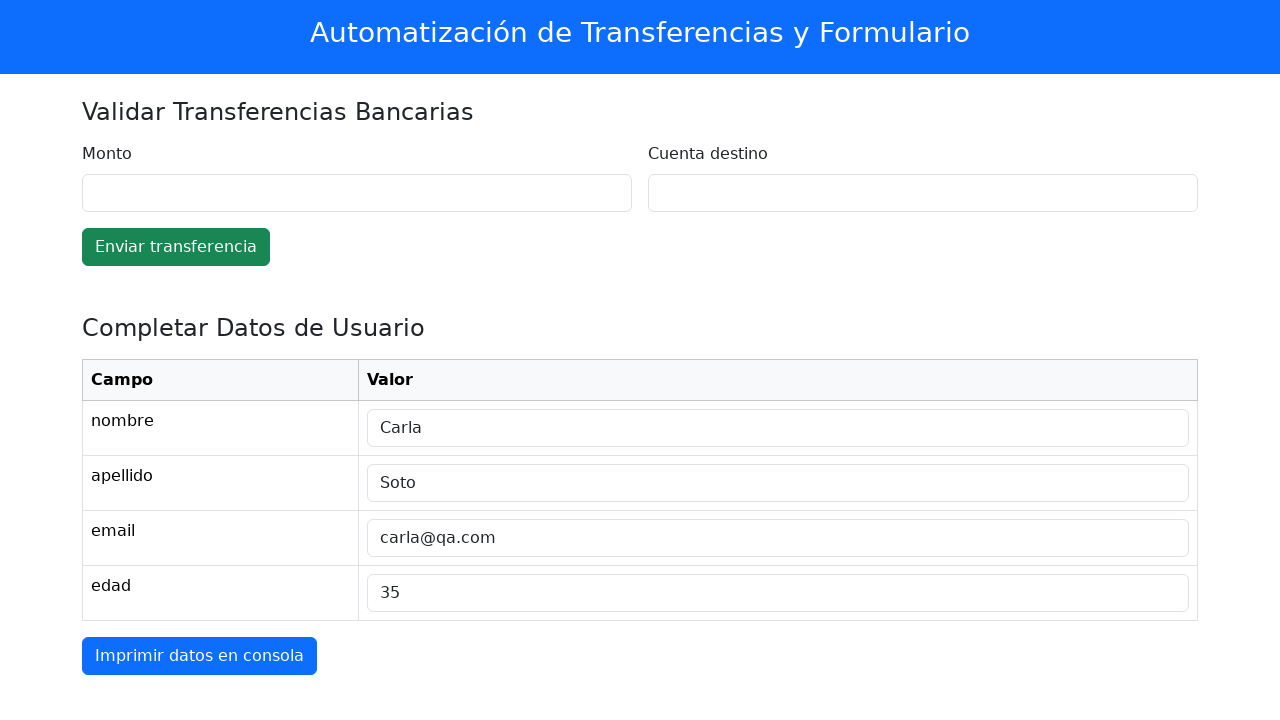

Filled name field with 'Carlos' on #tabla-datos tr:nth-of-type(1) td:nth-of-type(2) input
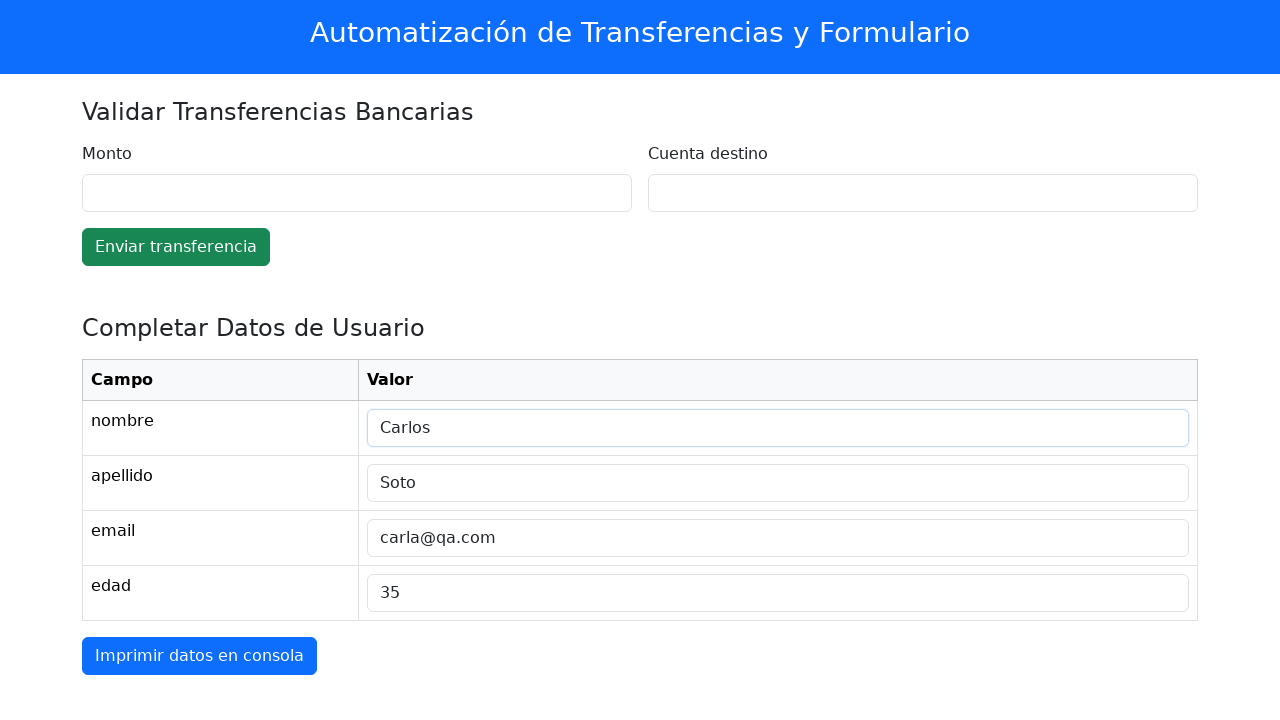

Filled surname field with 'Rodriguez' on #tabla-datos tr:nth-of-type(2) td:nth-of-type(2) input
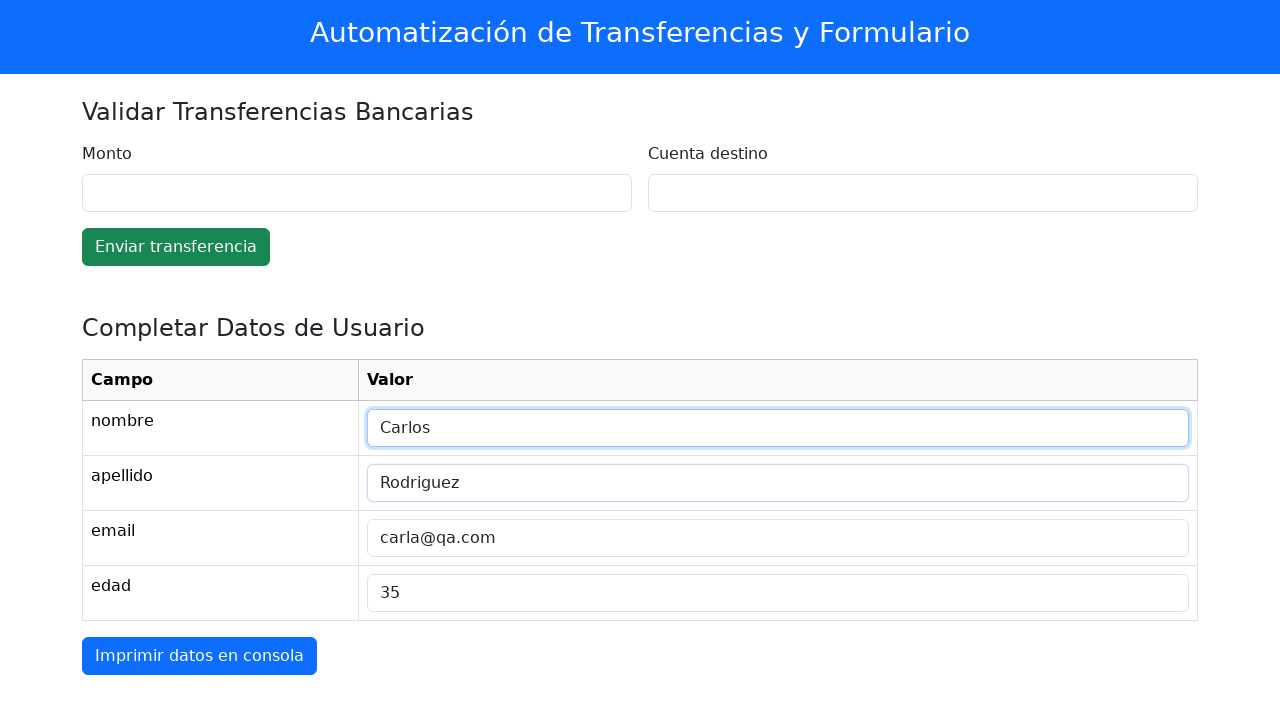

Filled email field with 'carlos.rodriguez@example.com' on #tabla-datos tr:nth-of-type(3) td:nth-of-type(2) input
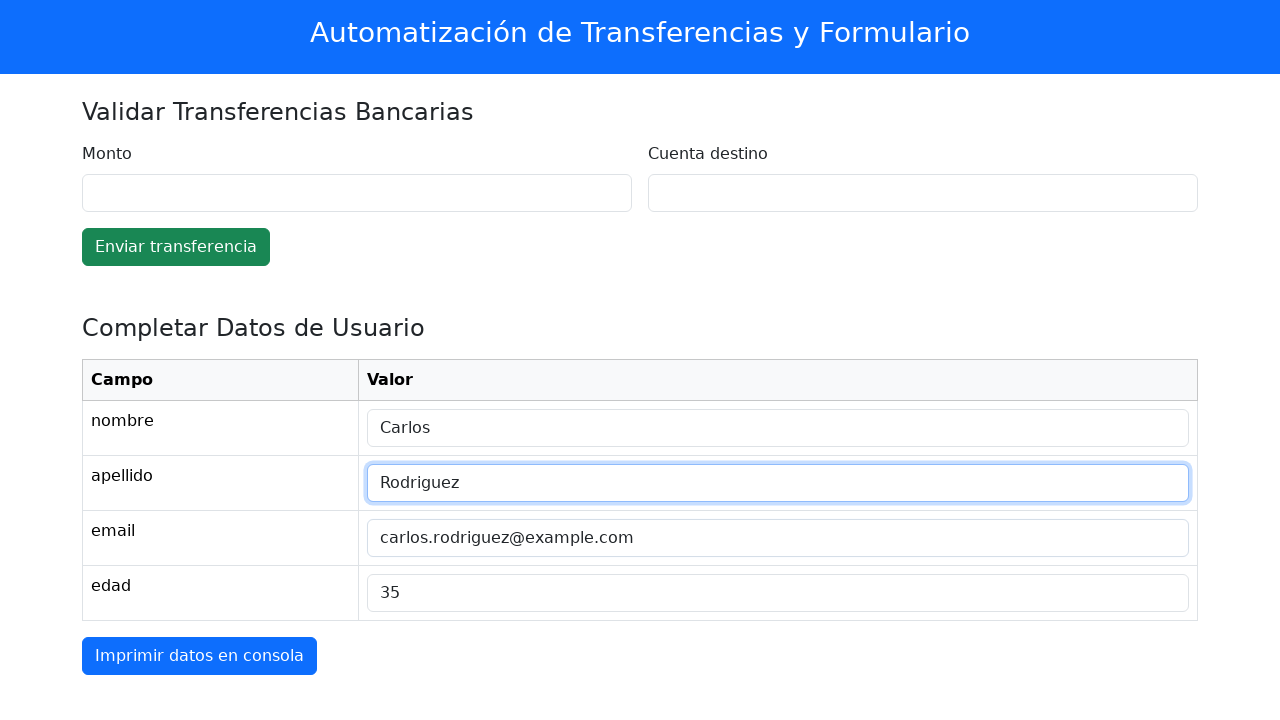

Filled age field with '28' on #tabla-datos tr:nth-of-type(4) td:nth-of-type(2) input
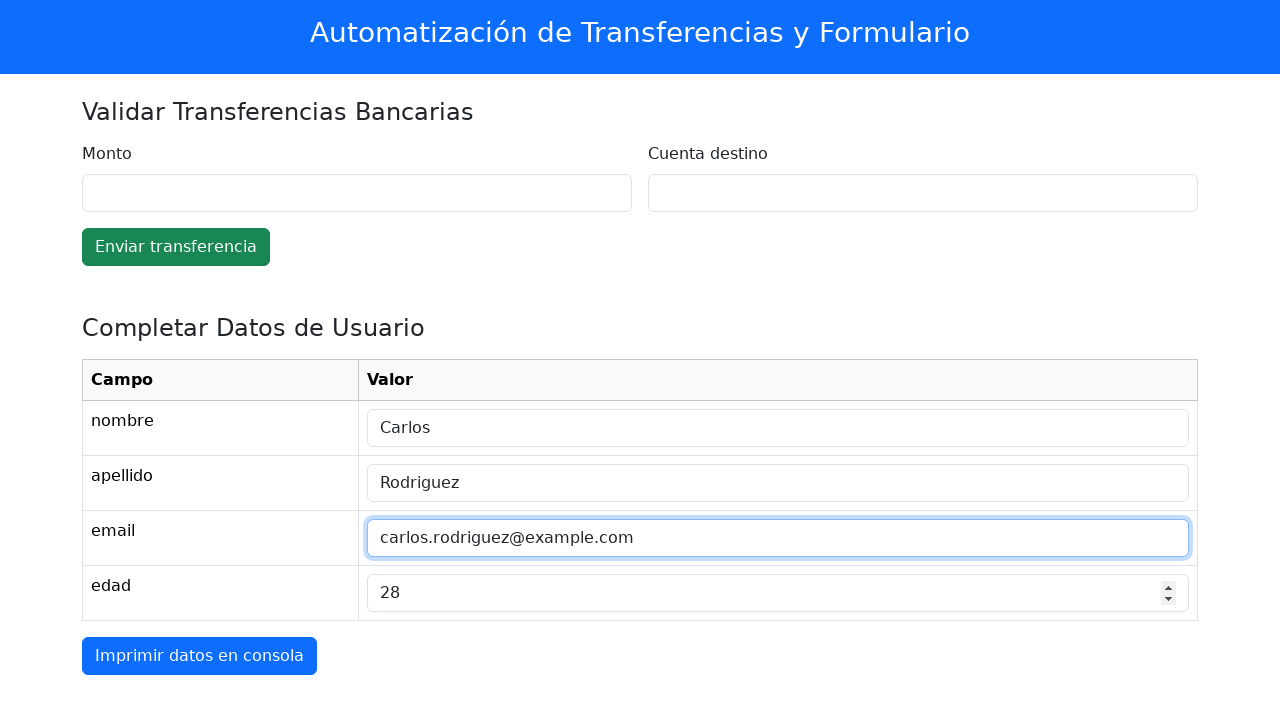

Clicked submit/print button to submit user registration form at (200, 656) on #btn-imprimir-datos
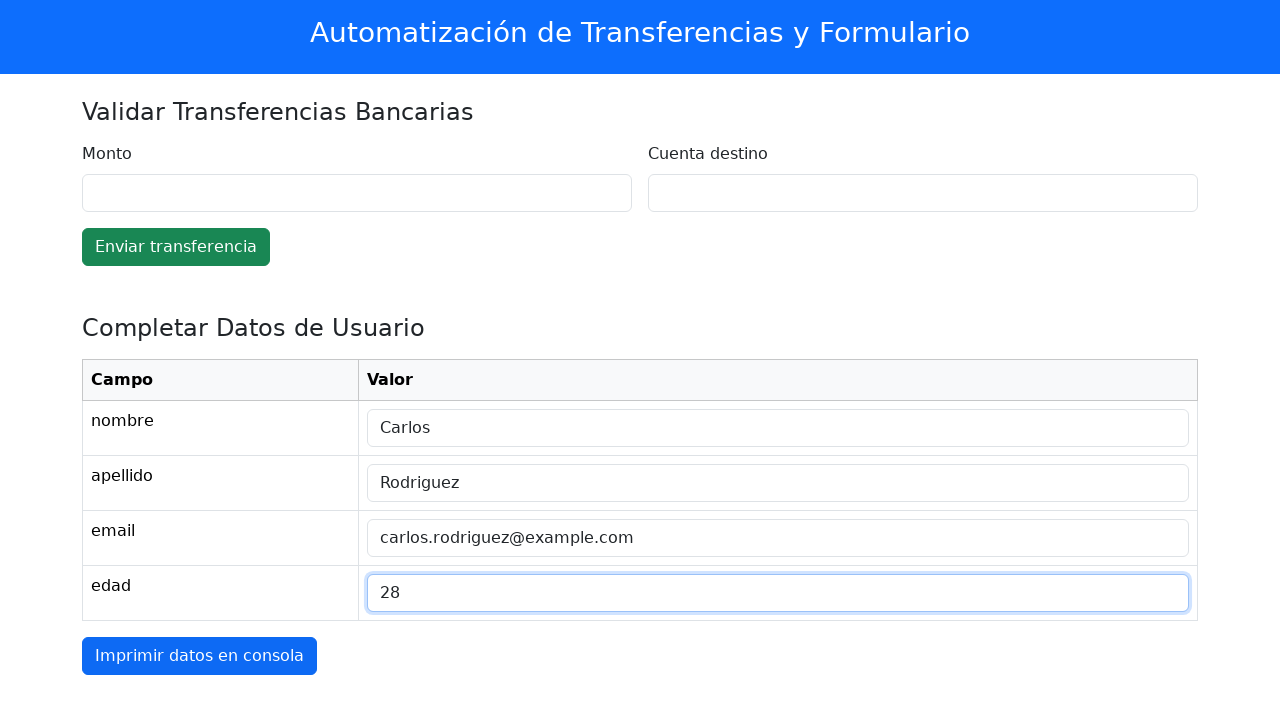

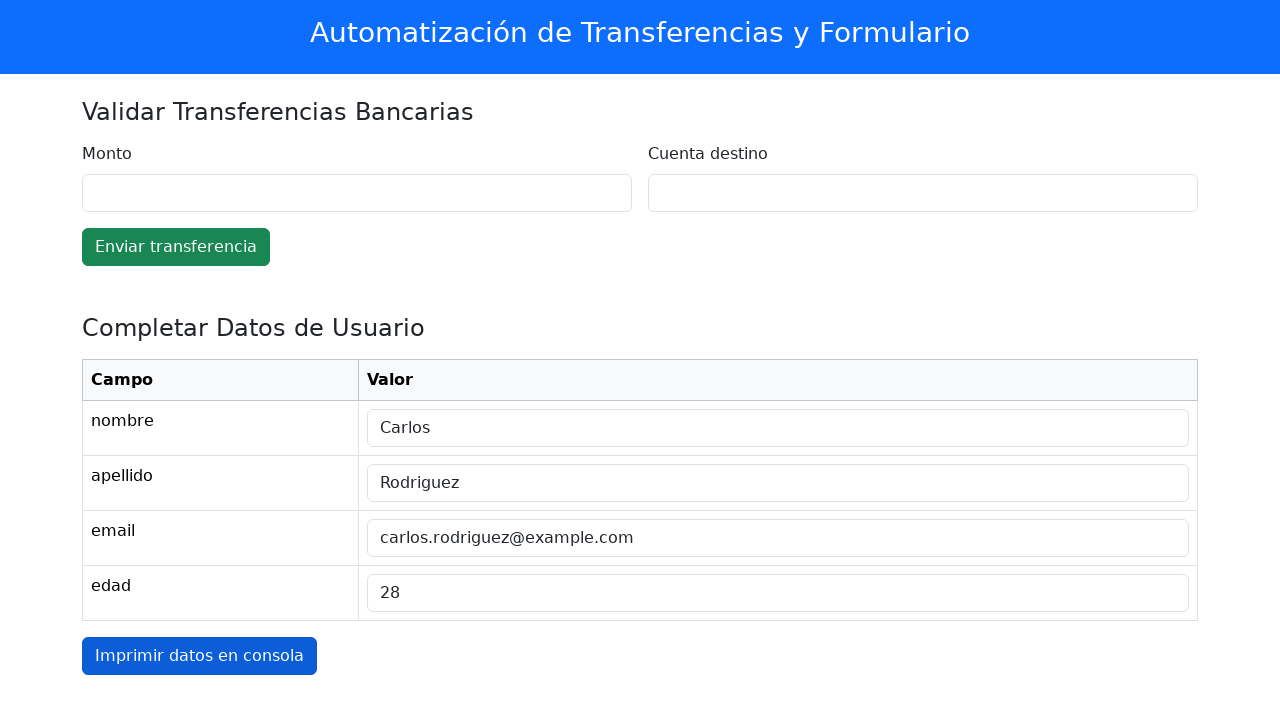